Tests a text box form by filling in name, email, and address fields, then submitting the form

Starting URL: https://demoqa.com/text-box

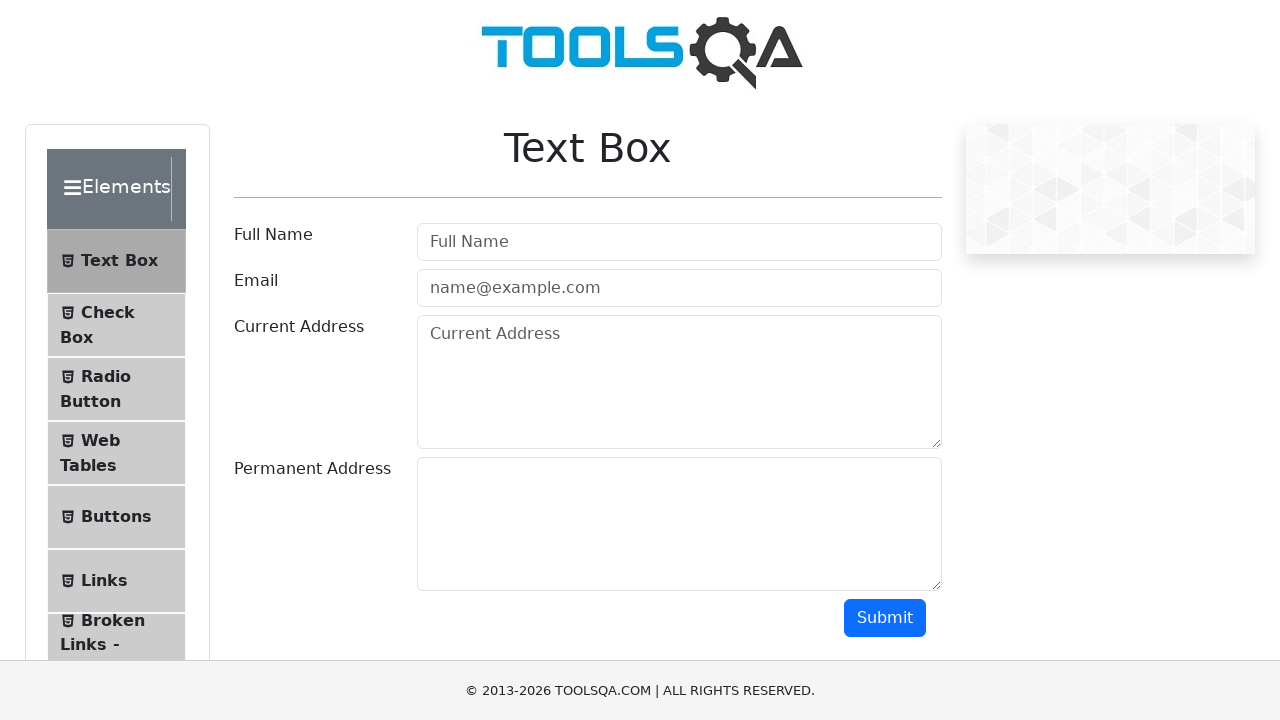

Filled user name field with 'John Doe' on #userName
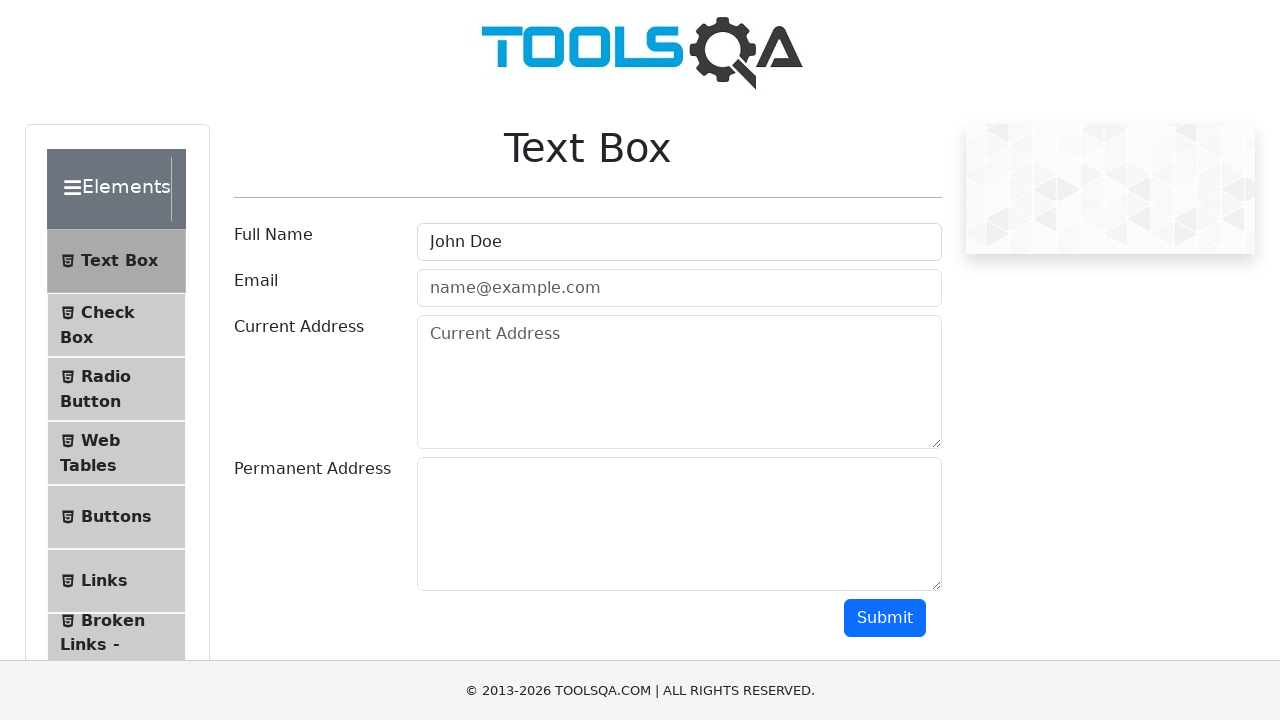

Filled email field with 'john.doe@example.com' on #userEmail
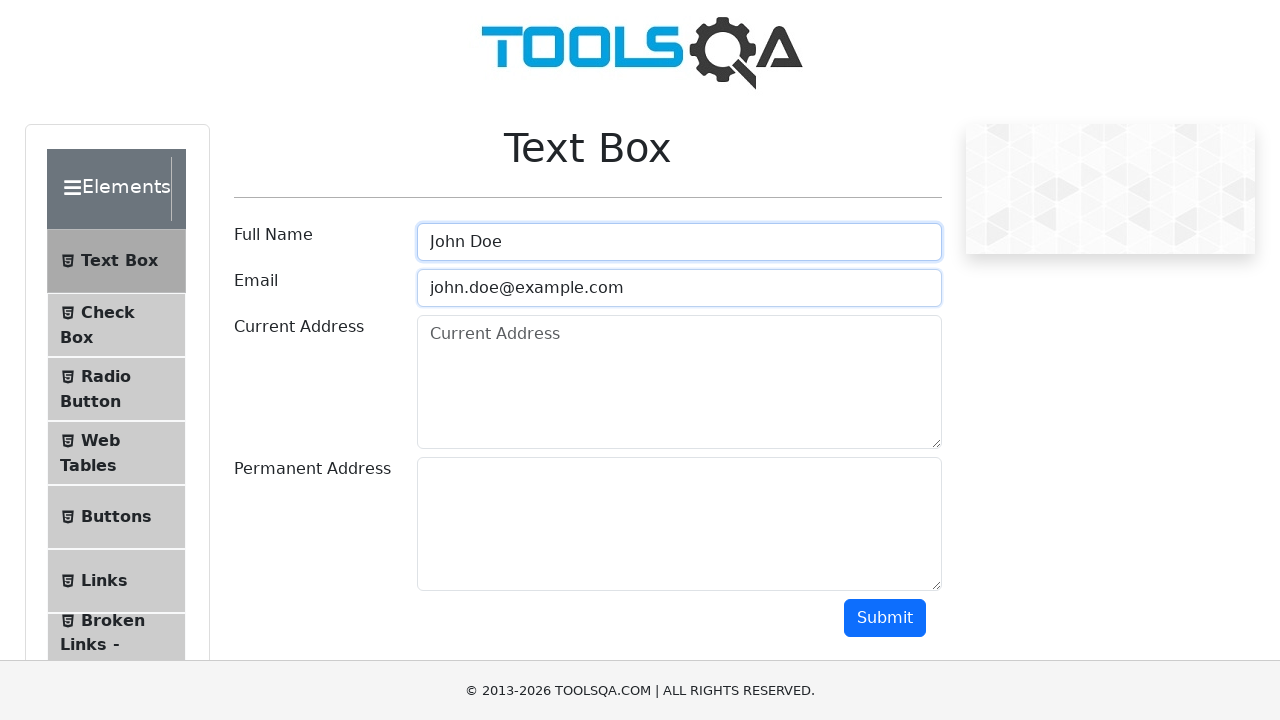

Filled current address field with '123 Rue de Paris' on #currentAddress
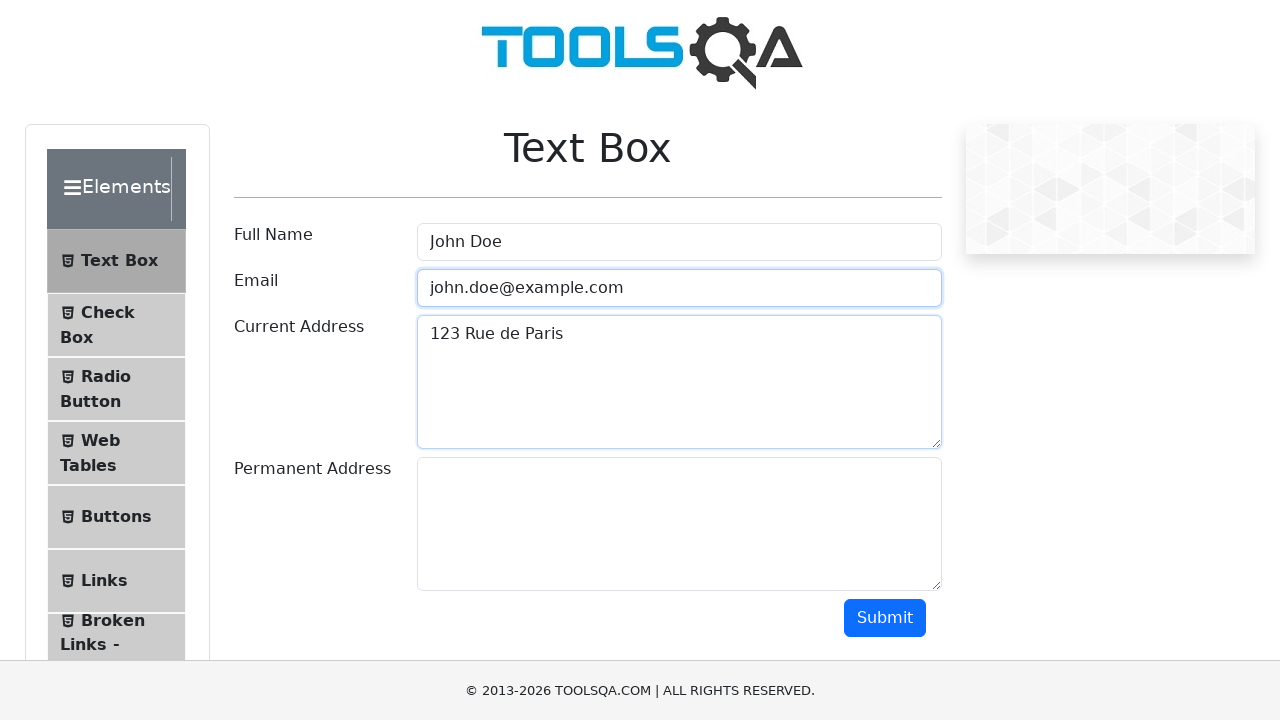

Filled permanent address field with '456 Rue de Lyon' on #permanentAddress
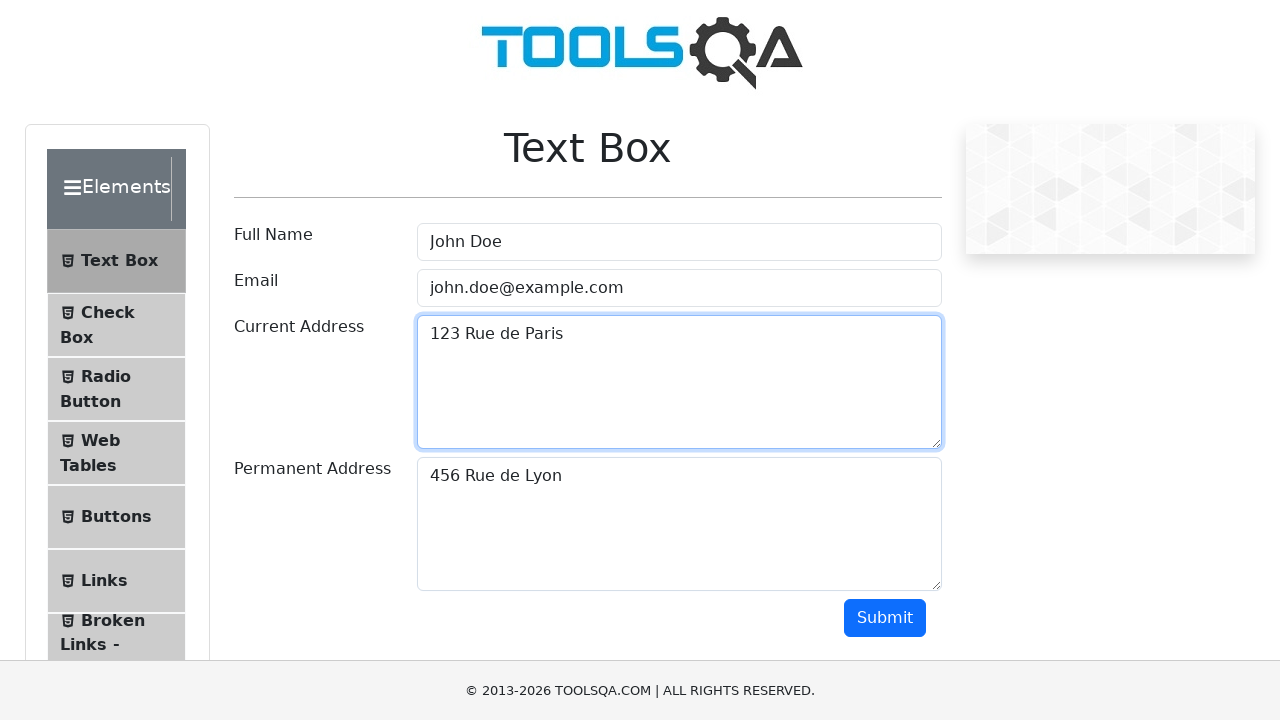

Clicked submit button to submit the form at (885, 618) on #submit
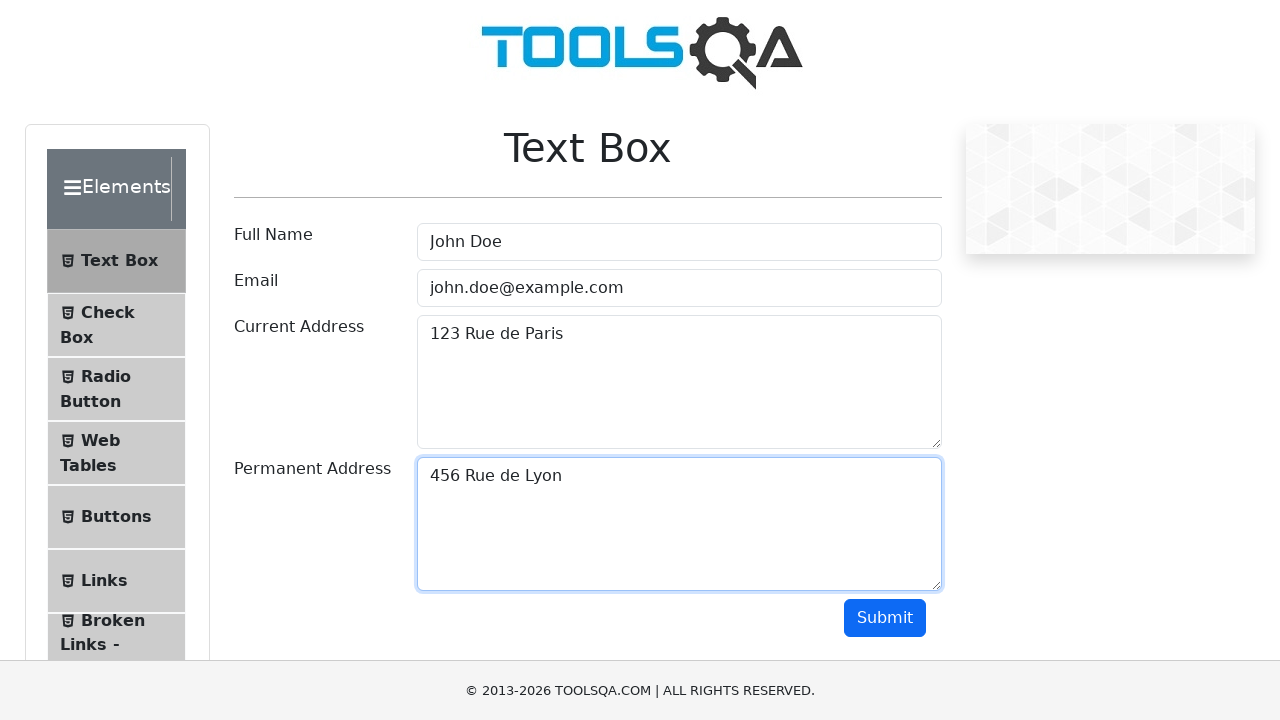

Waited for form submission to complete
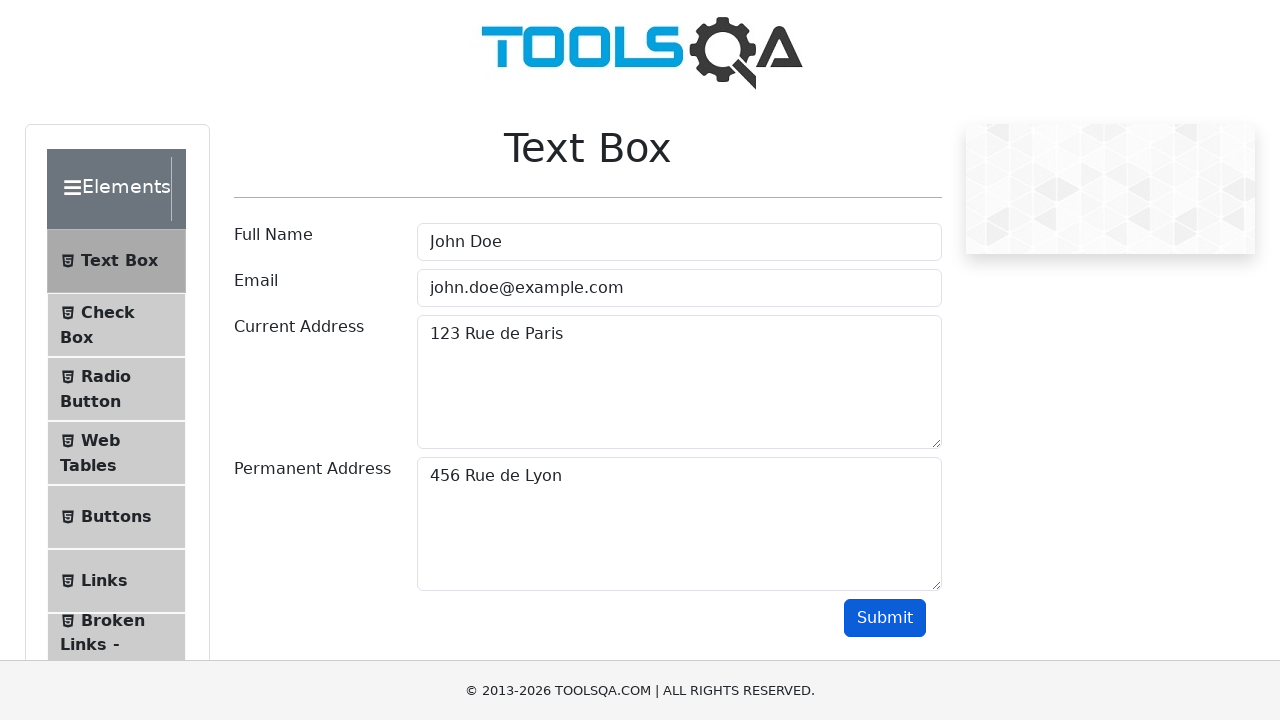

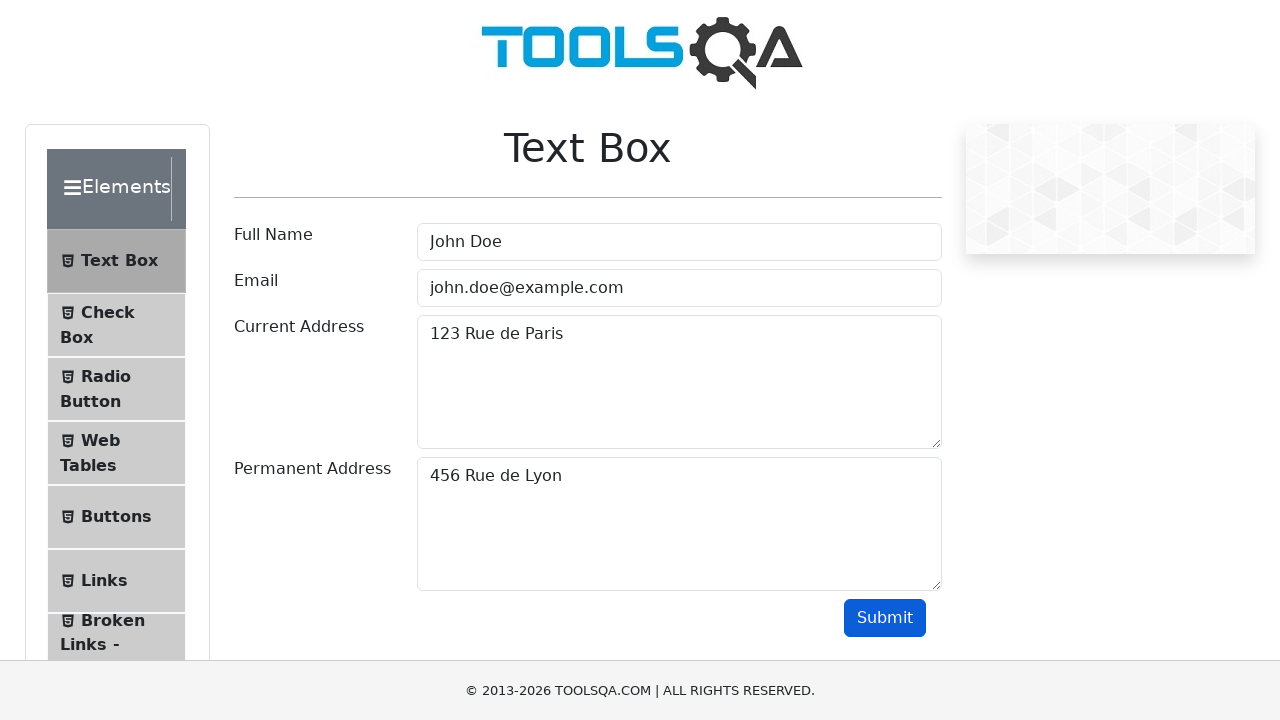